Opens FIFA home page and verifies the FIFA logo is visible and has the correct title attribute

Starting URL: https://www.fifa.com/en/home

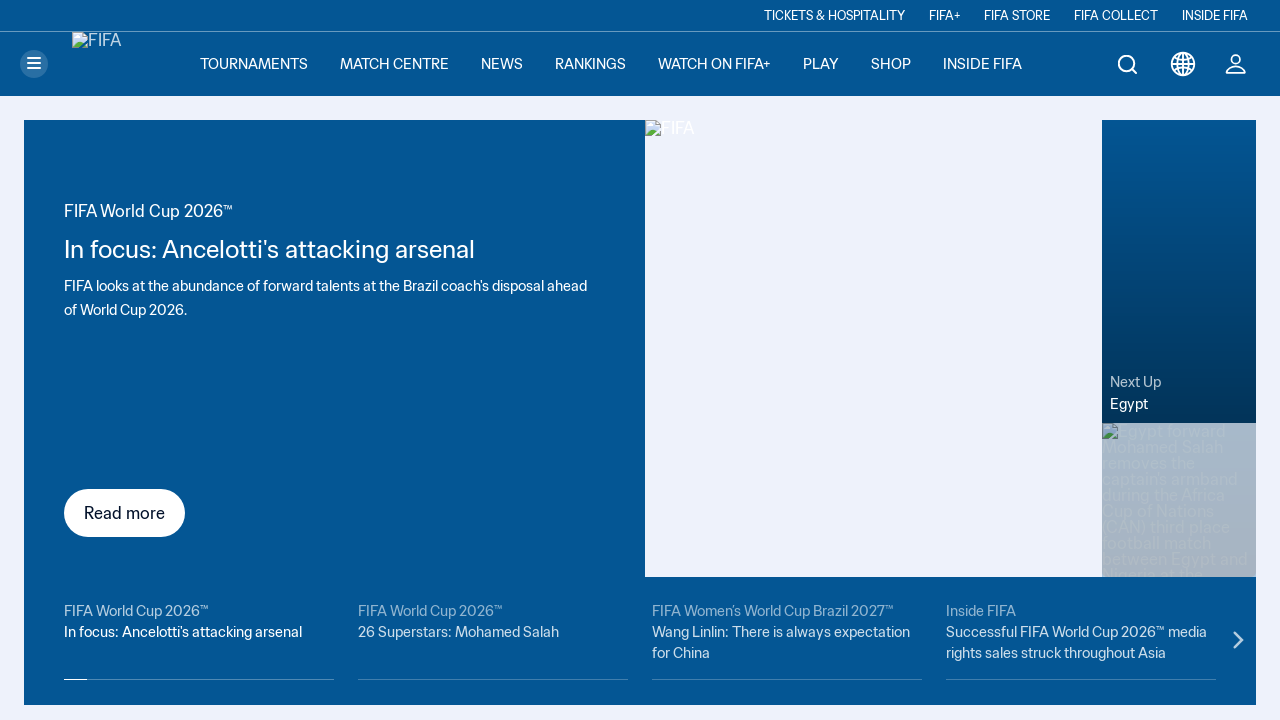

Navigated to FIFA home page
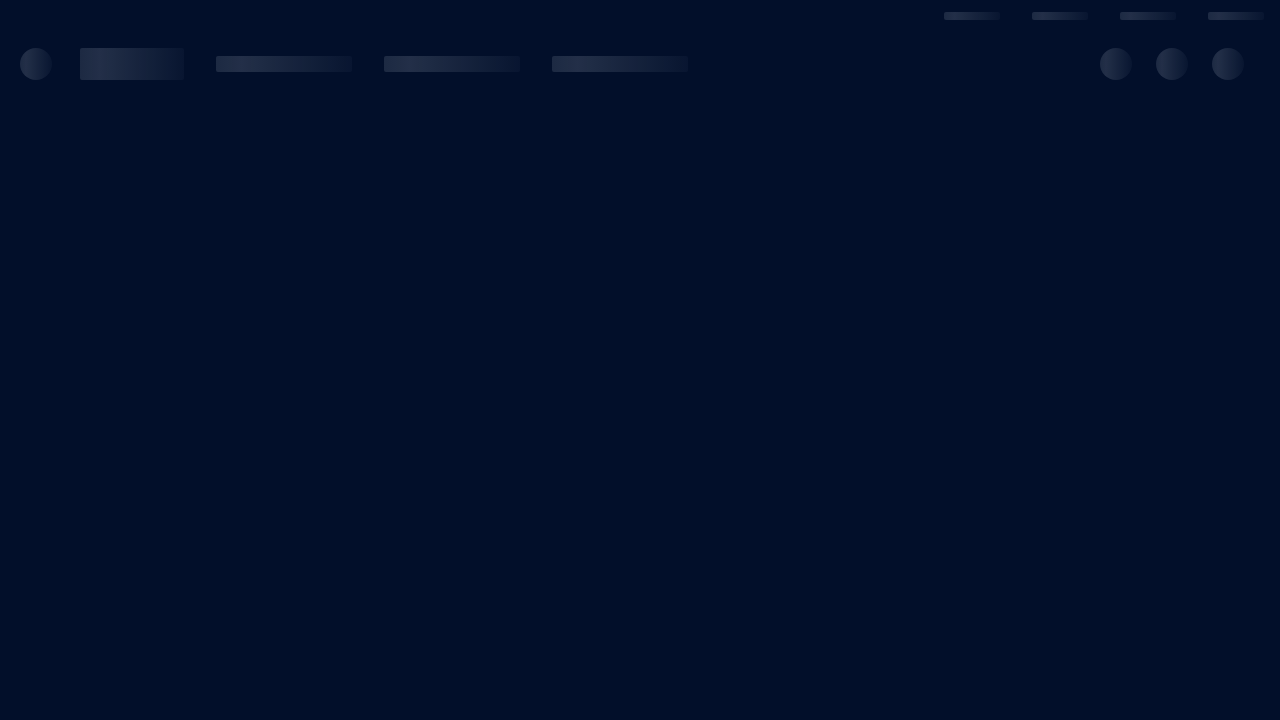

Located FIFA logo element
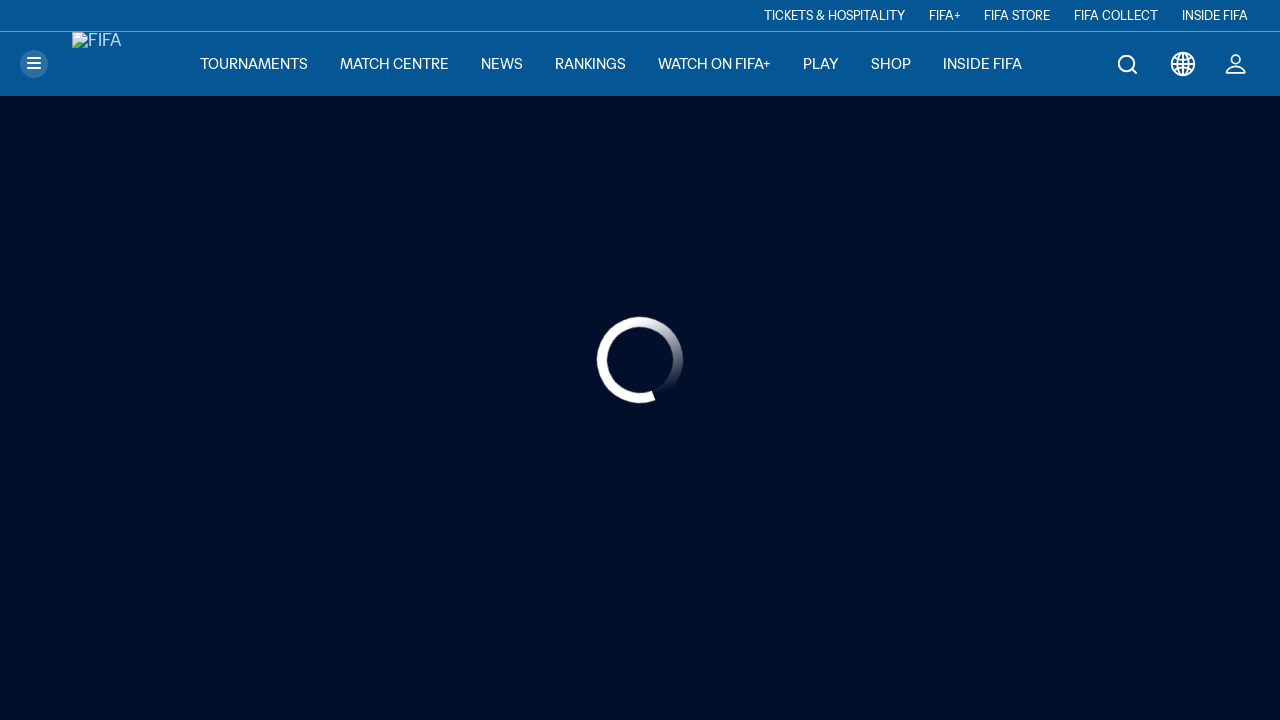

Verified FIFA logo is visible
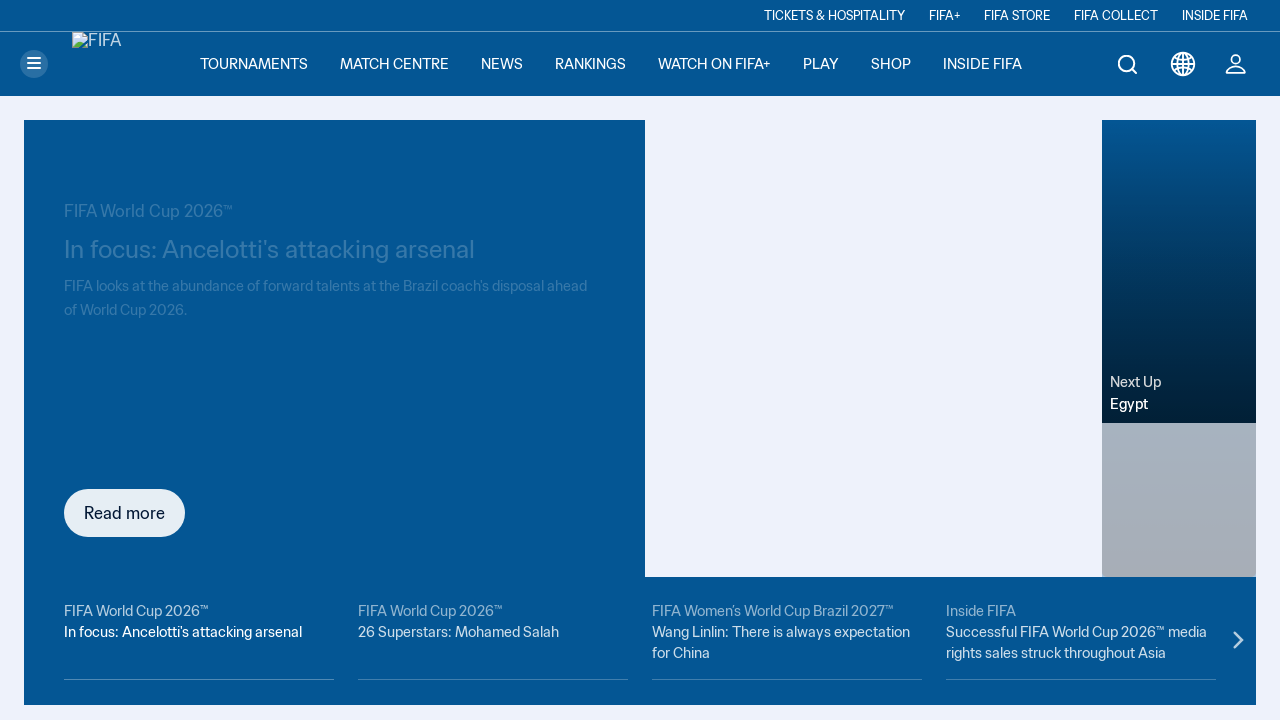

Verified FIFA logo has correct title attribute 'FIFA'
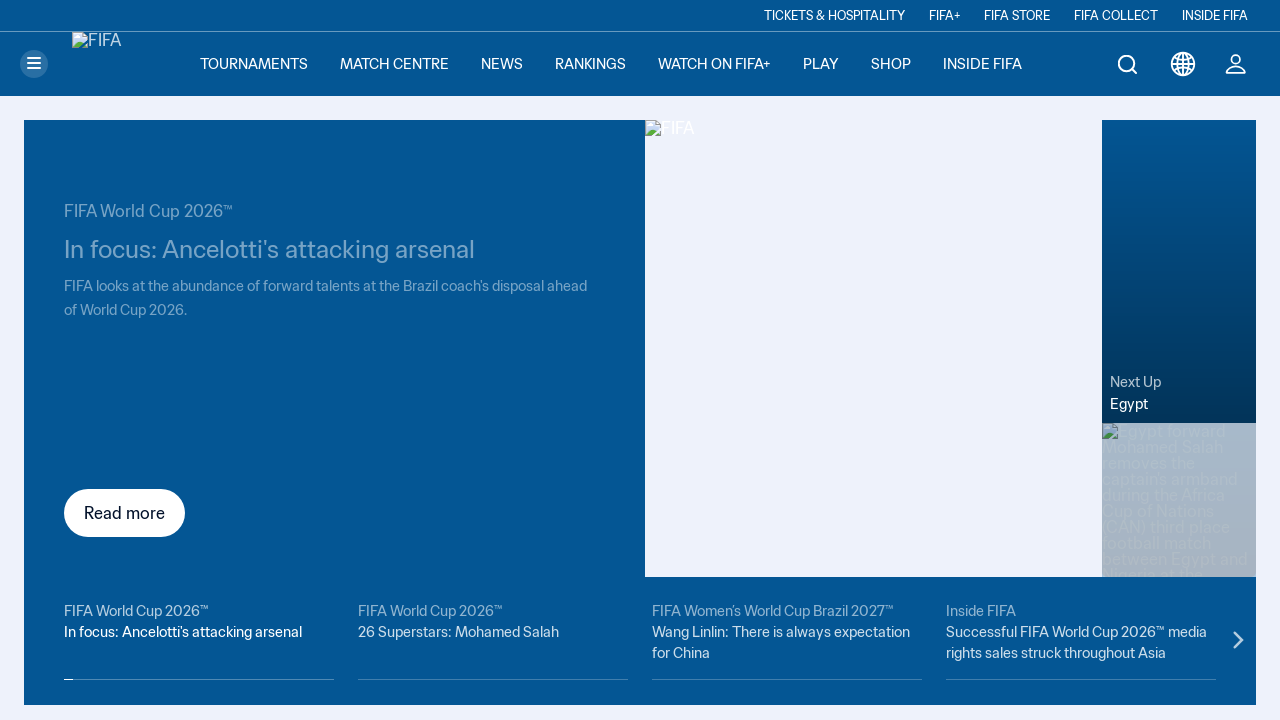

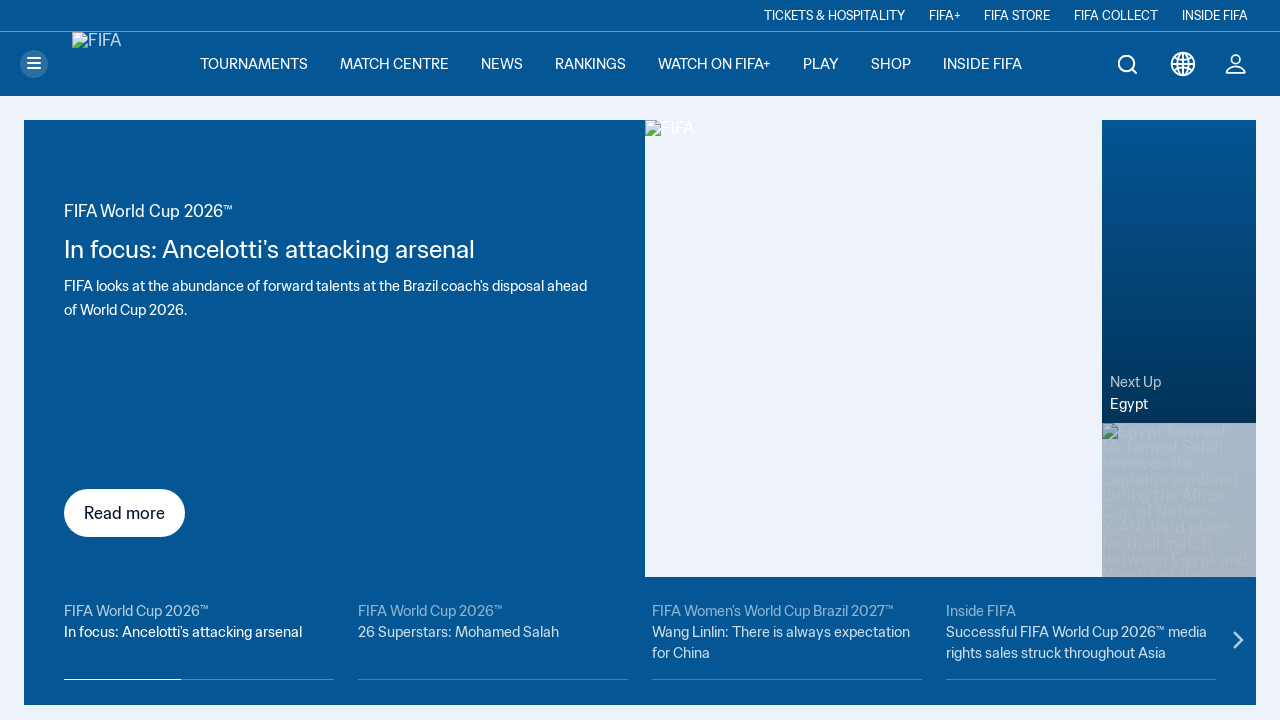